Tests dynamic loading page using implicit wait behavior by clicking start button and verifying the loaded content appears.

Starting URL: https://the-internet.herokuapp.com/dynamic_loading/2

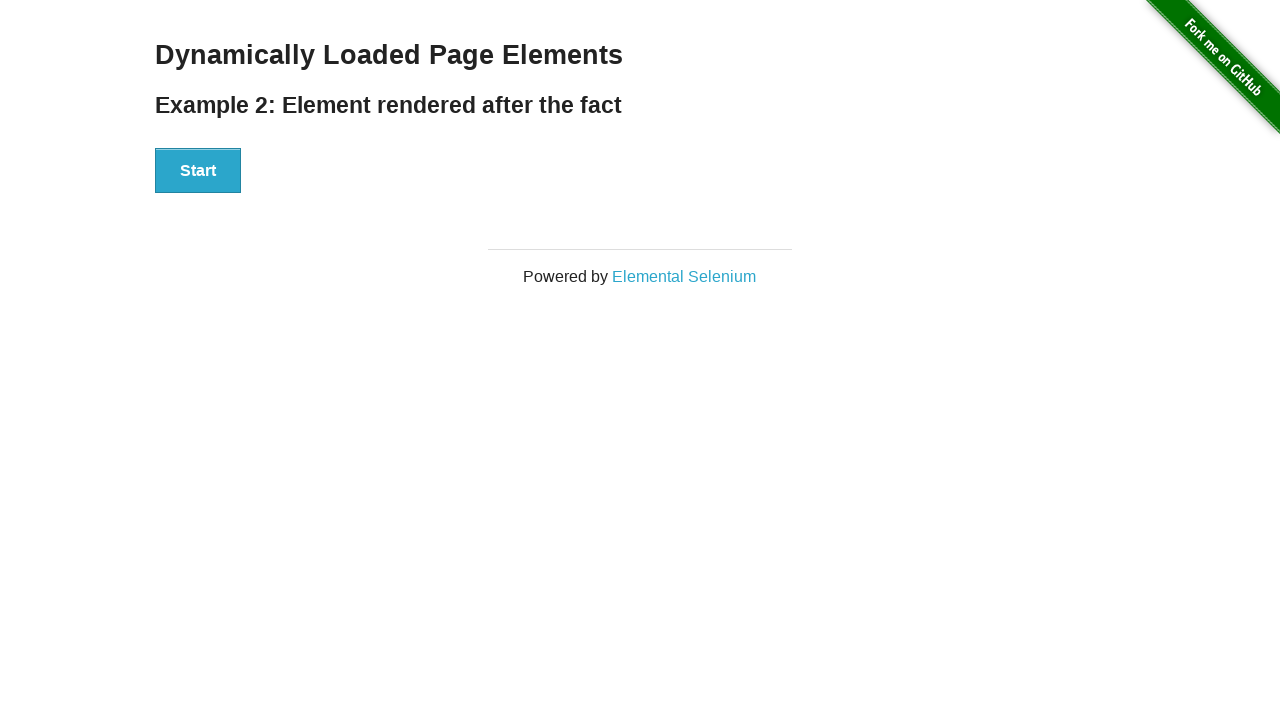

Clicked Start button to trigger dynamic loading at (198, 171) on button
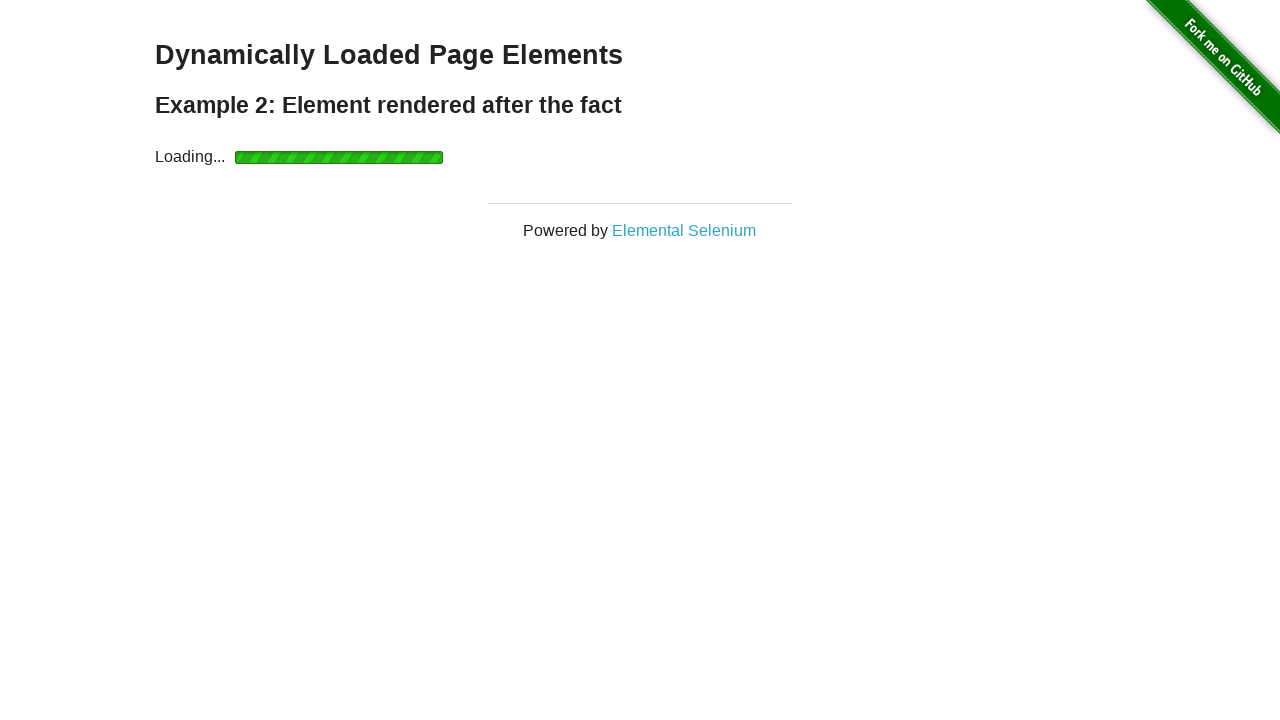

Finish element appeared after dynamic loading completed
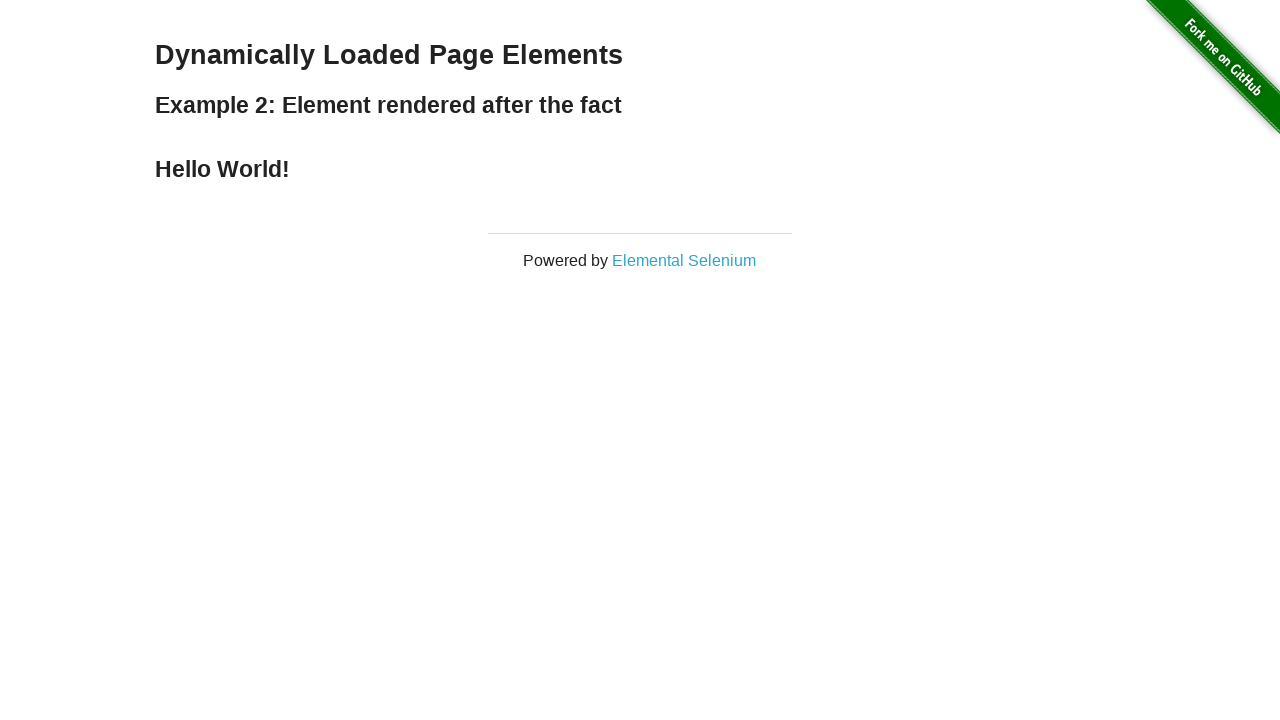

Retrieved finish element text: 'Hello World!'
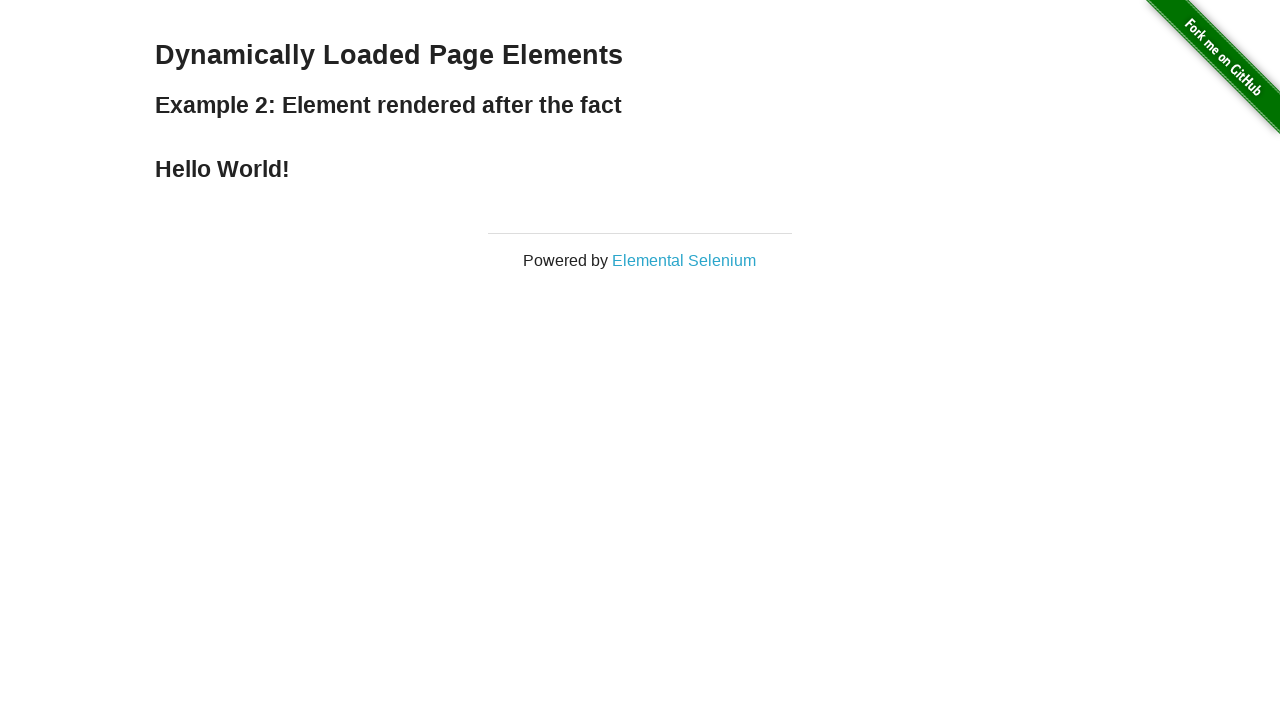

Printed finish text to console: 'Hello World!'
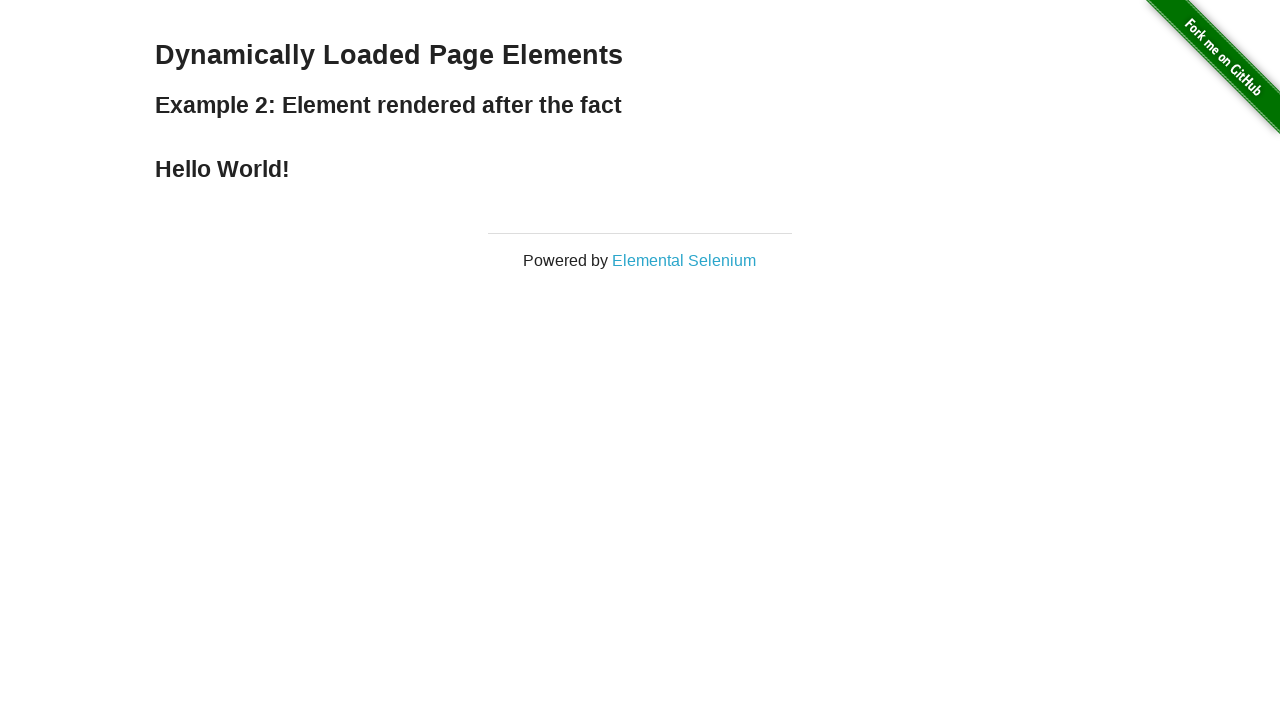

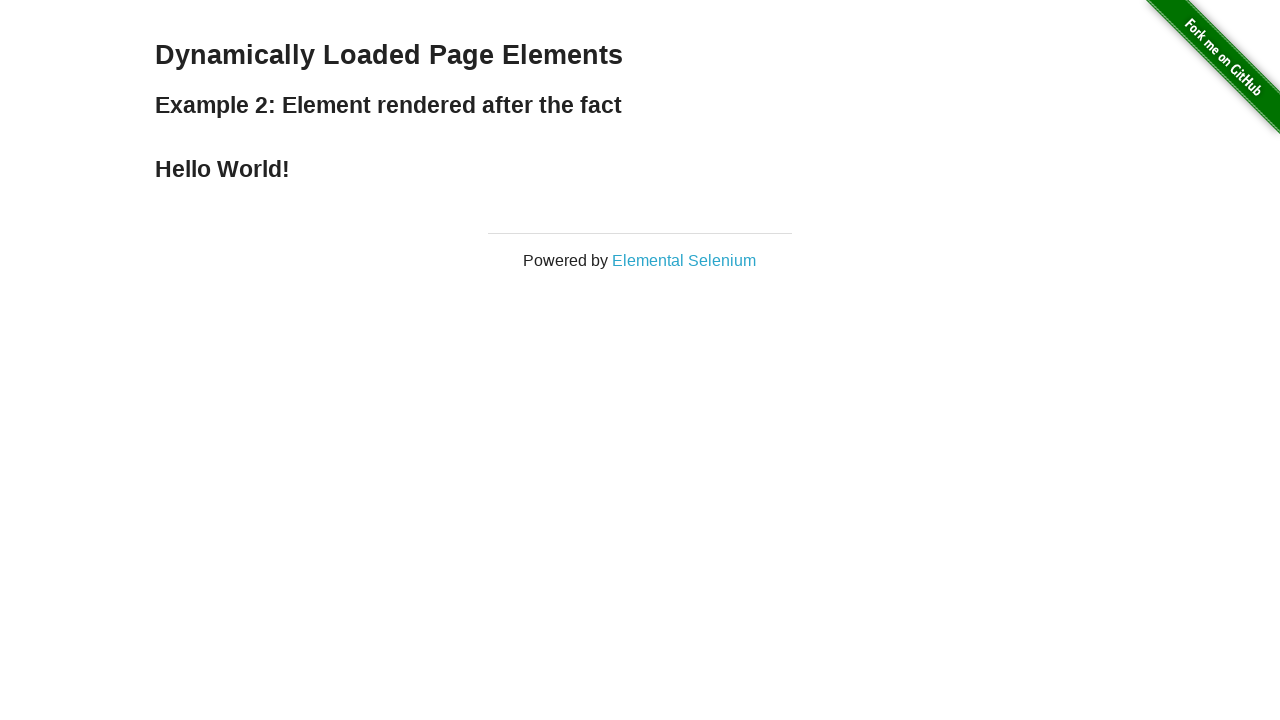